Tests SpiceJet flight booking search functionality by selecting origin (Delhi) and destination (Chennai) airports, picking a travel date, and submitting the search form.

Starting URL: https://book.spicejet.com/

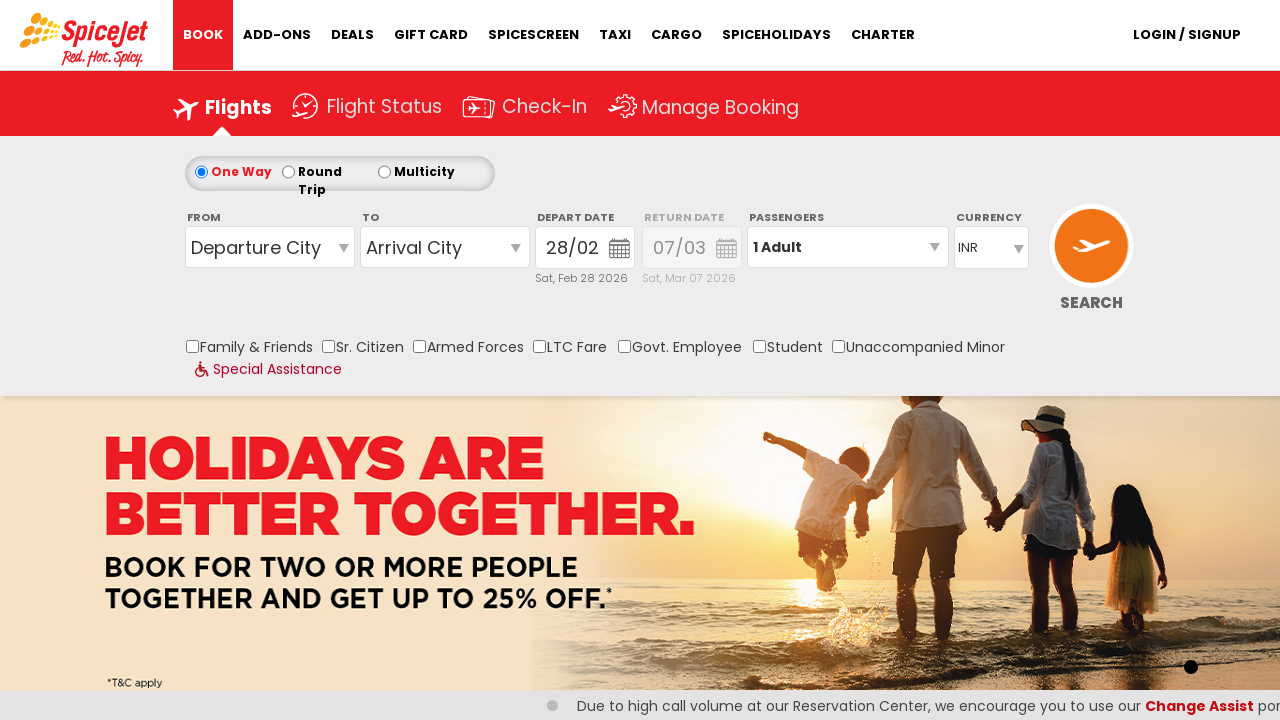

Clicked on origin station field at (270, 247) on #ControlGroupSearchView_AvailabilitySearchInputSearchVieworiginStation1_CTXT
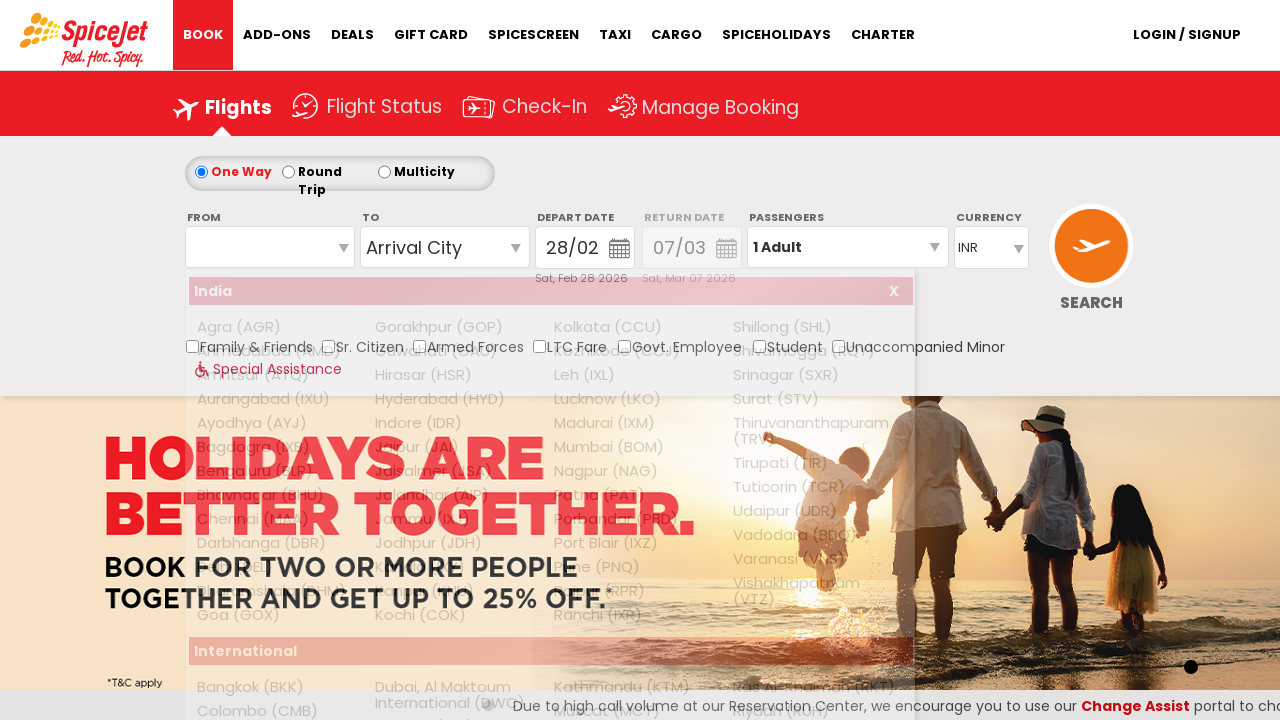

Selected Delhi (DEL) as origin airport at (278, 567) on xpath=//a[@value='DEL']
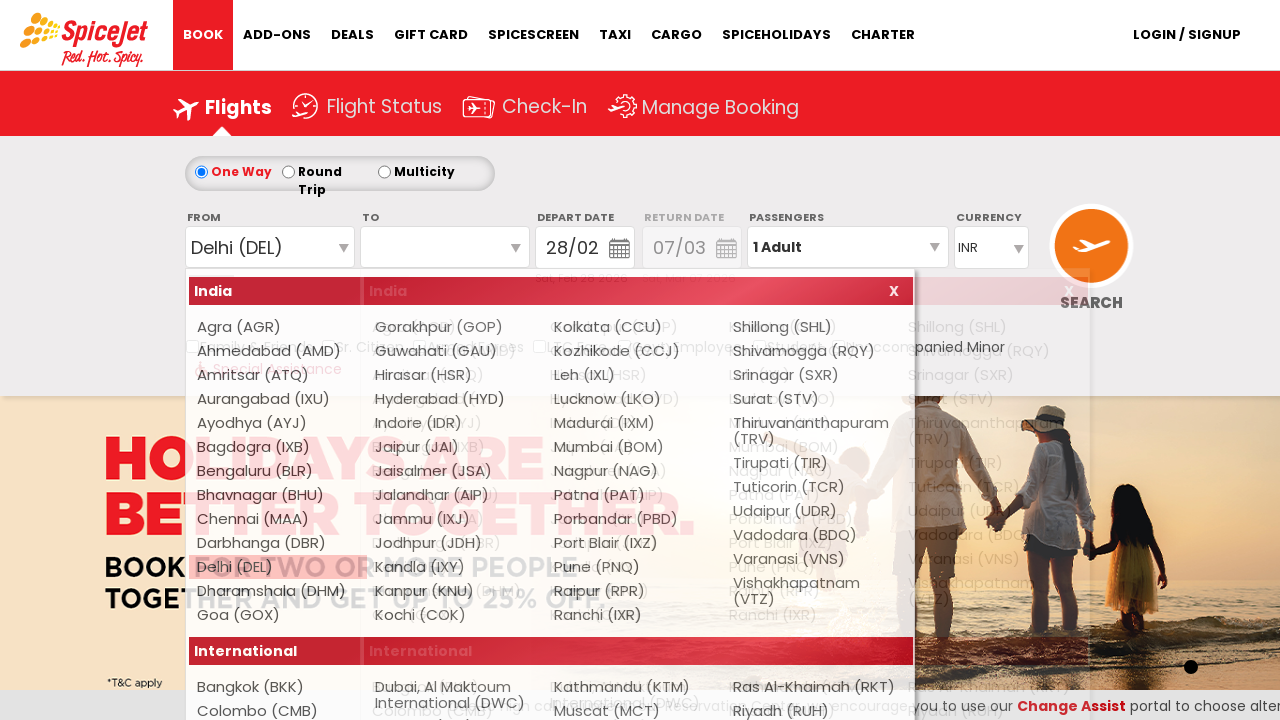

Waited for UI to update after origin selection
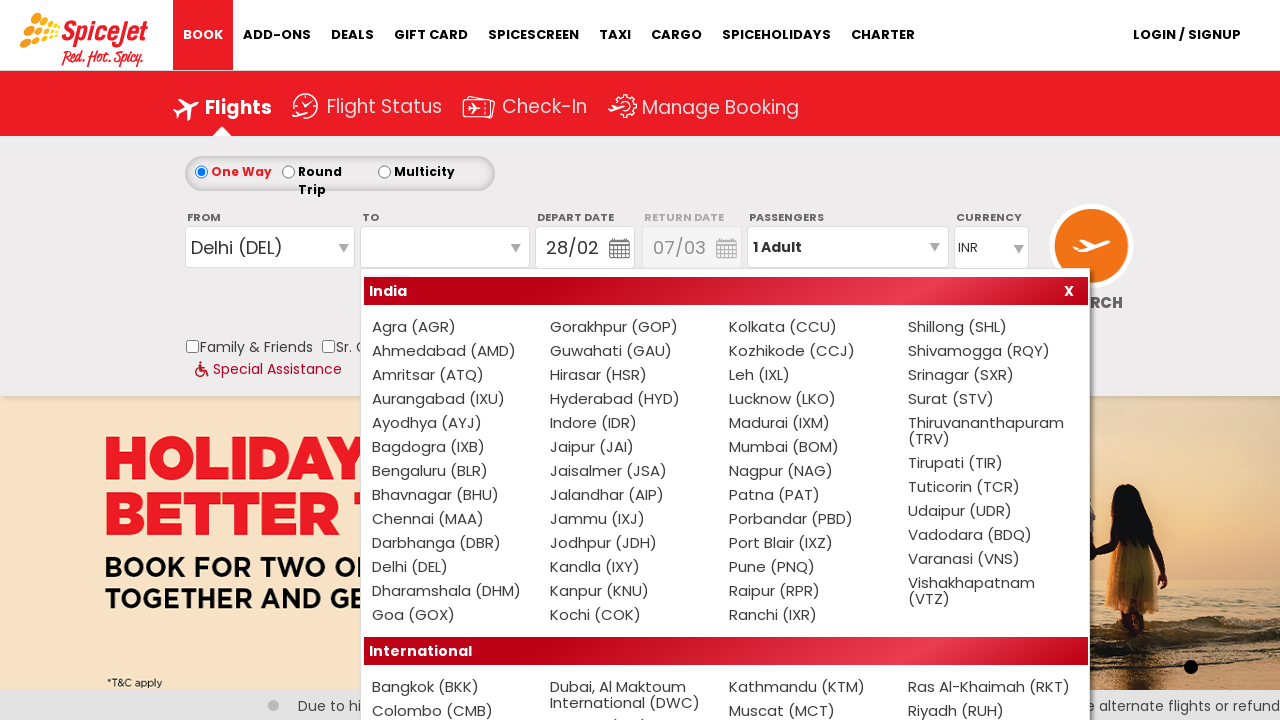

Clicked on destination station field at (444, 247) on #ControlGroupSearchView_AvailabilitySearchInputSearchViewdestinationStation1_CTX
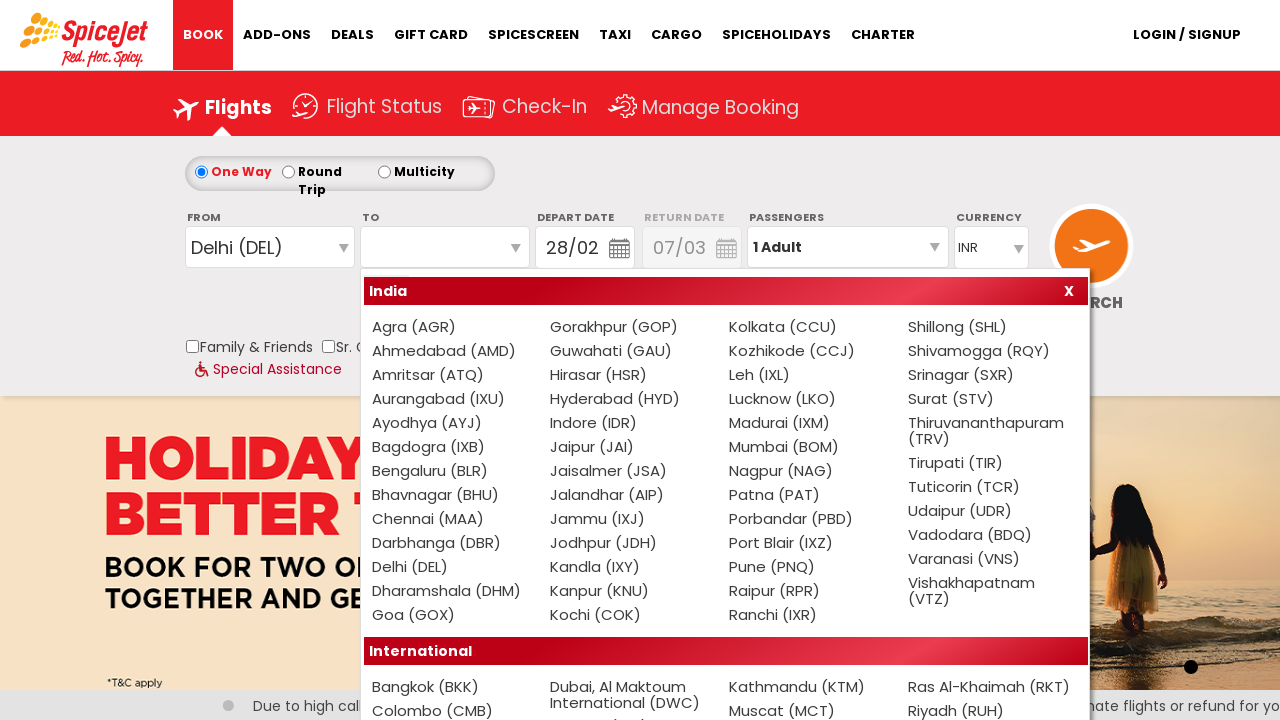

Selected Chennai (MAA) as destination airport at (453, 519) on xpath=//div[@class='right1 mobile-right destination'] //a[@value='MAA']
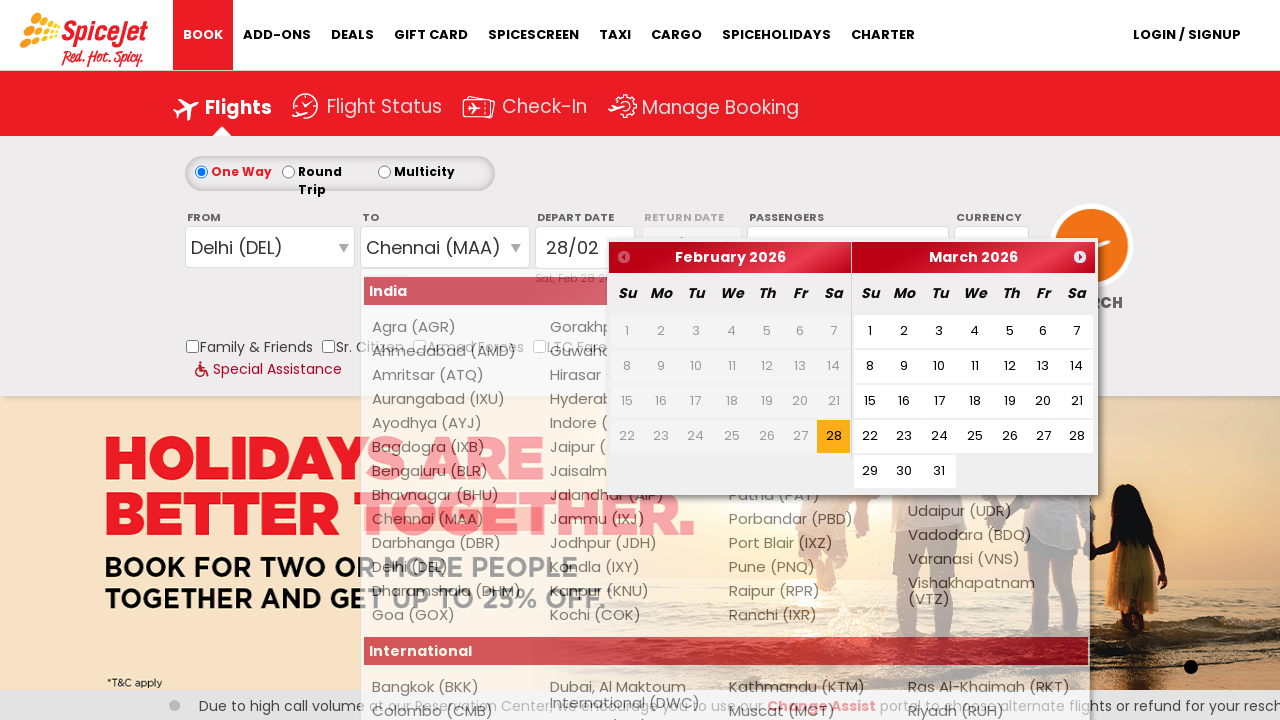

Clicked on date picker to open calendar at (584, 248) on #custom_date_picker_id_1
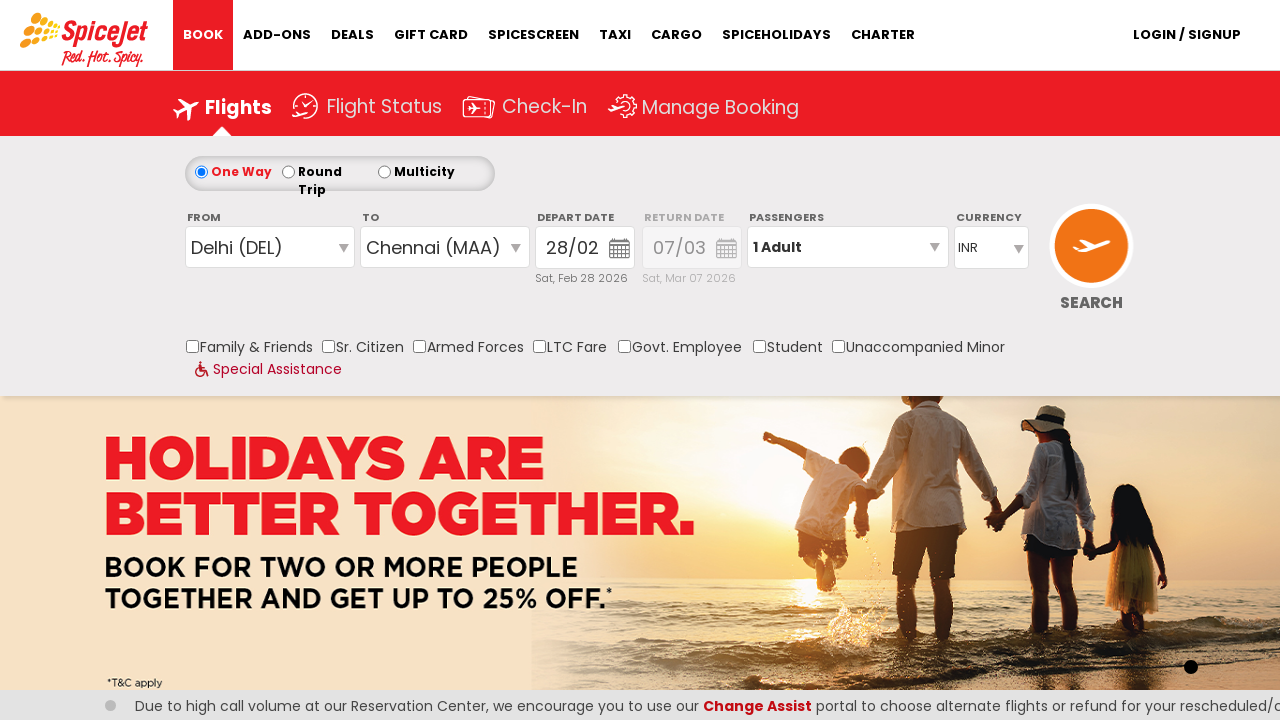

Waited for calendar to appear
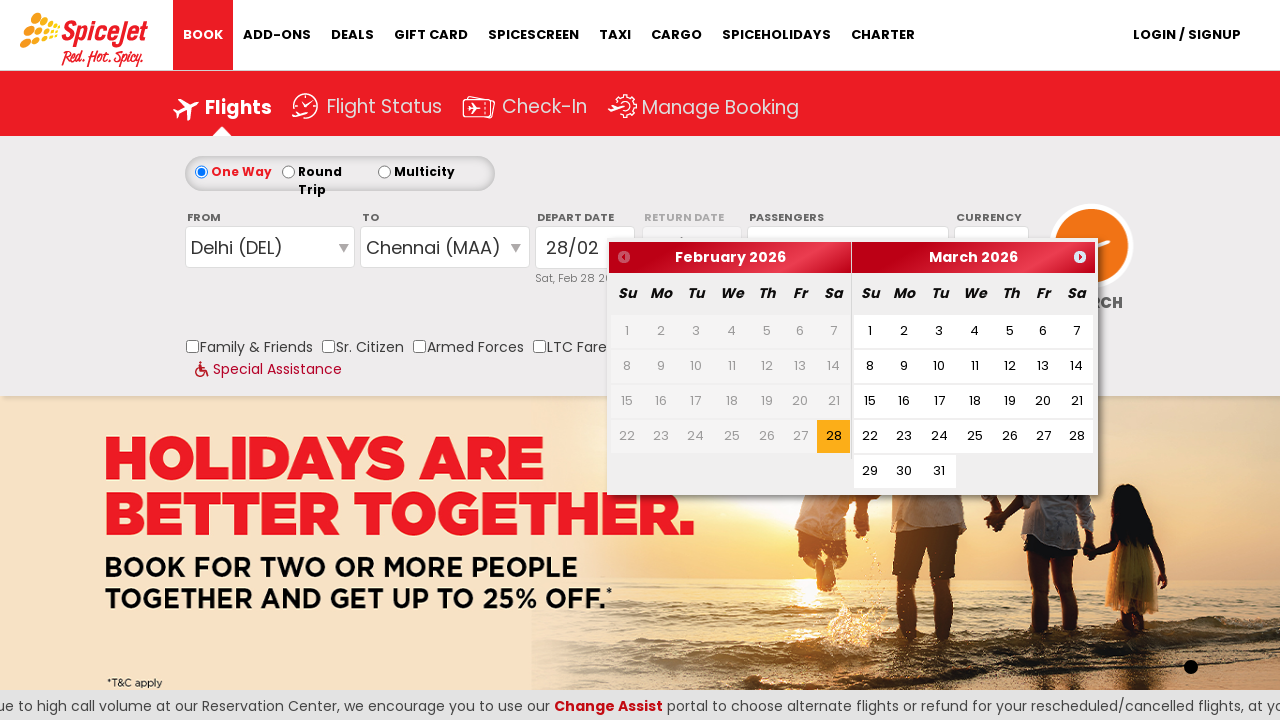

Selected travel date from calendar at (834, 436) on .ui-state-default.ui-state-highlight.ui-state-active
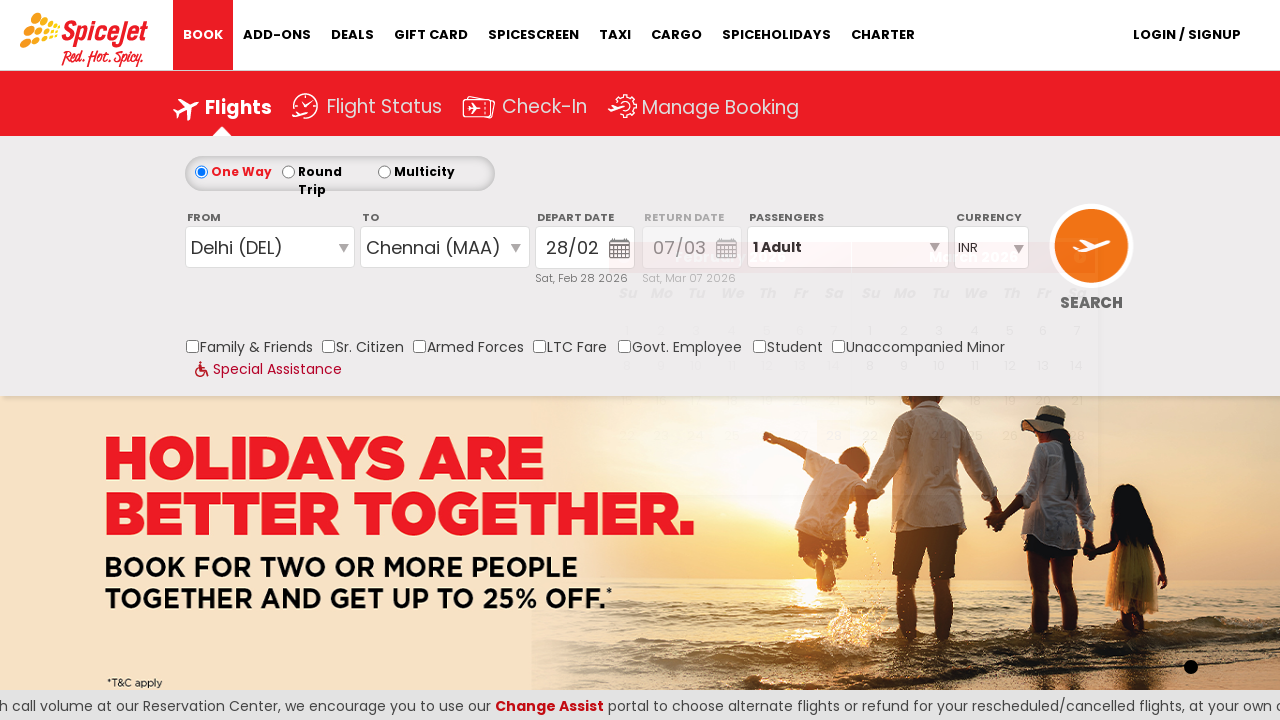

Clicked on Family and Friends checkbox at (192, 346) on #ControlGroupSearchView_AvailabilitySearchInputSearchView_FamilyAndFriends
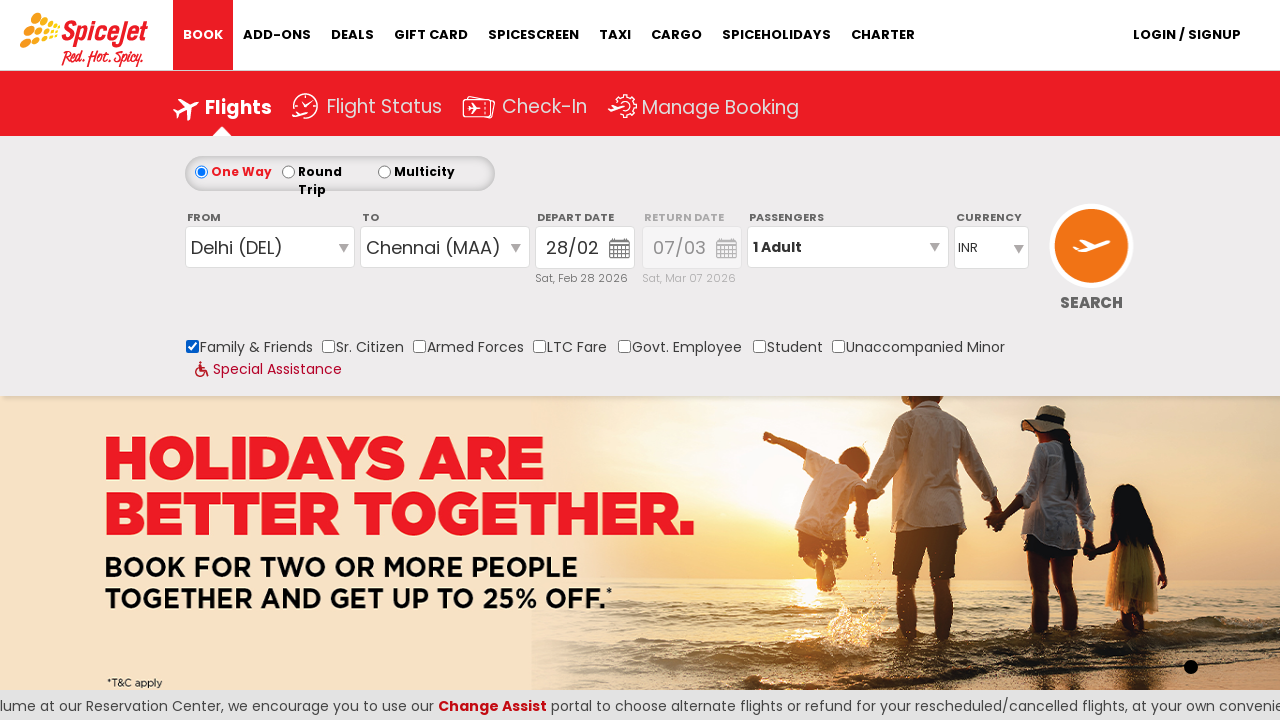

Submitted flight search form with Delhi to Chennai route at (1092, 246) on input[type='submit']
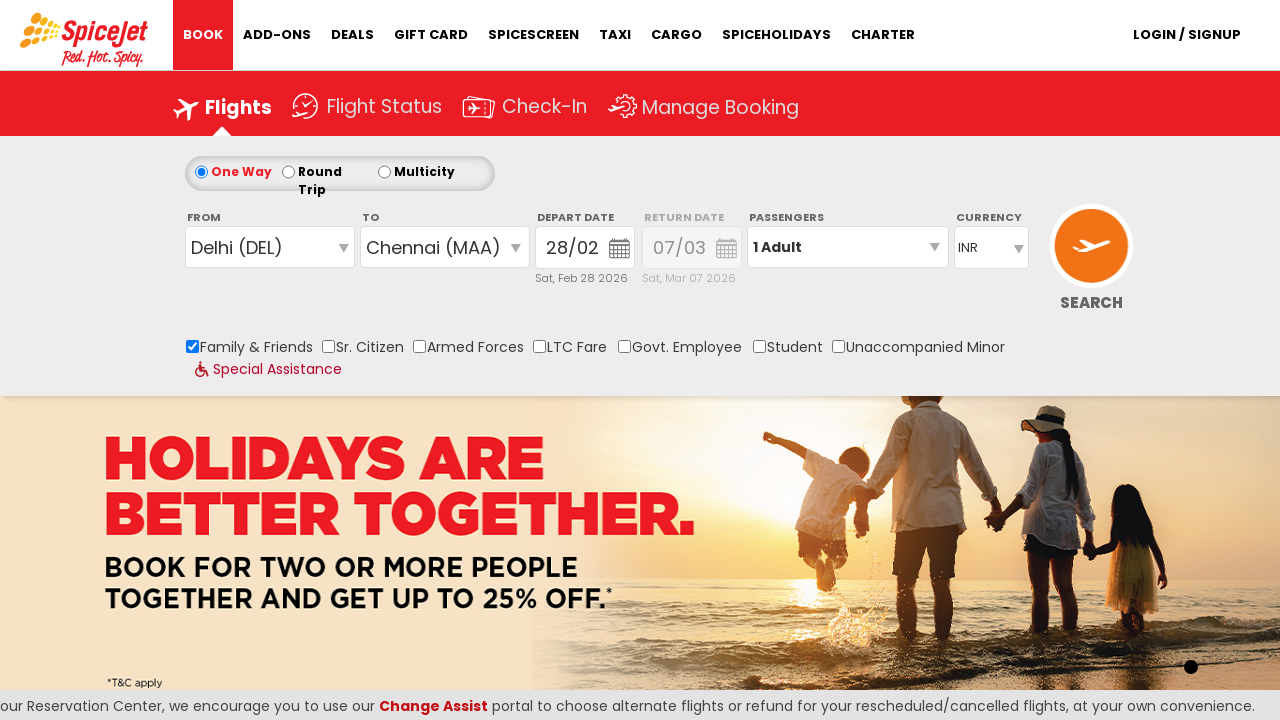

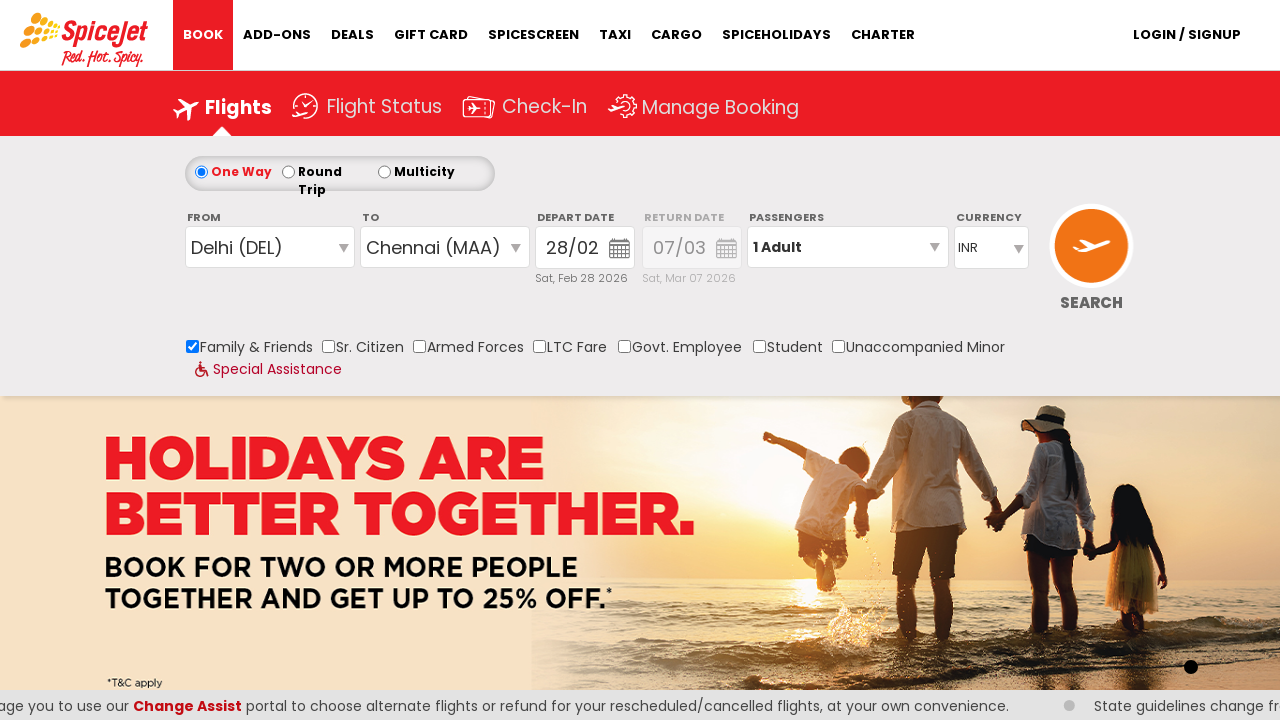